Tests clicking a button that triggers a JavaScript prompt, entering text into the prompt, accepting it, and verifying the result message

Starting URL: https://the-internet.herokuapp.com/javascript_alerts

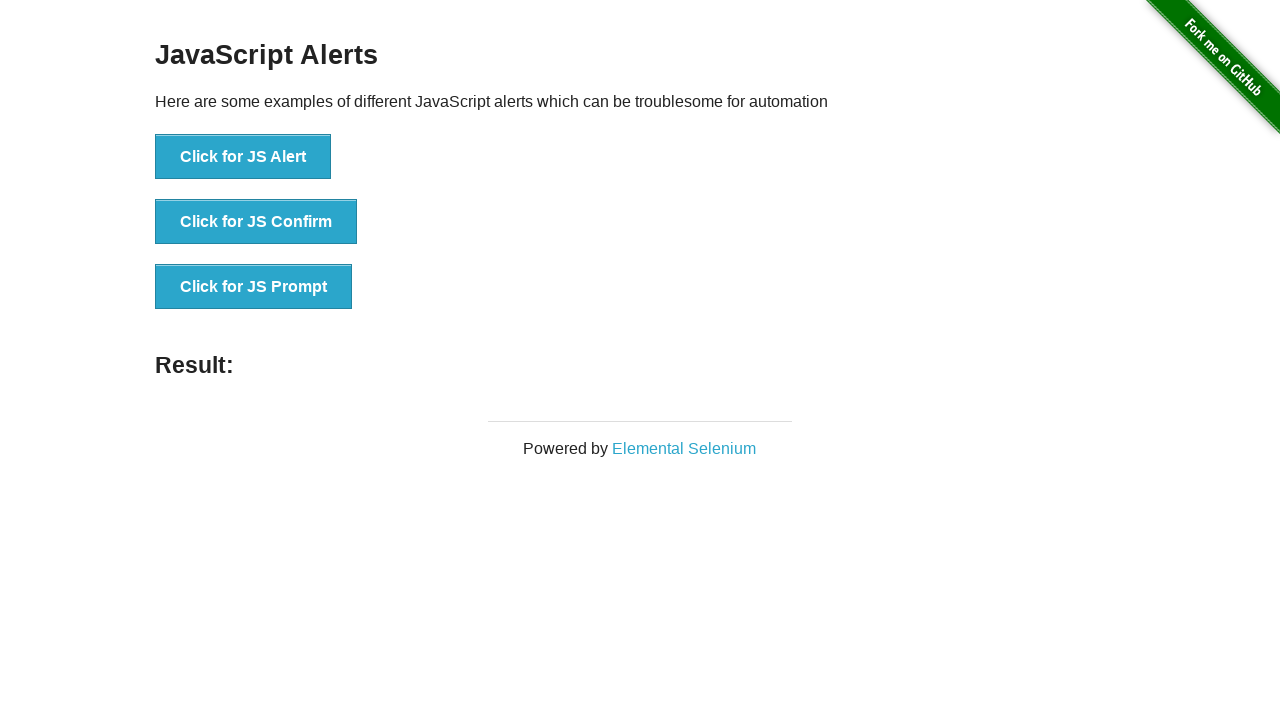

Set up dialog handler to accept prompts with 'Hello'
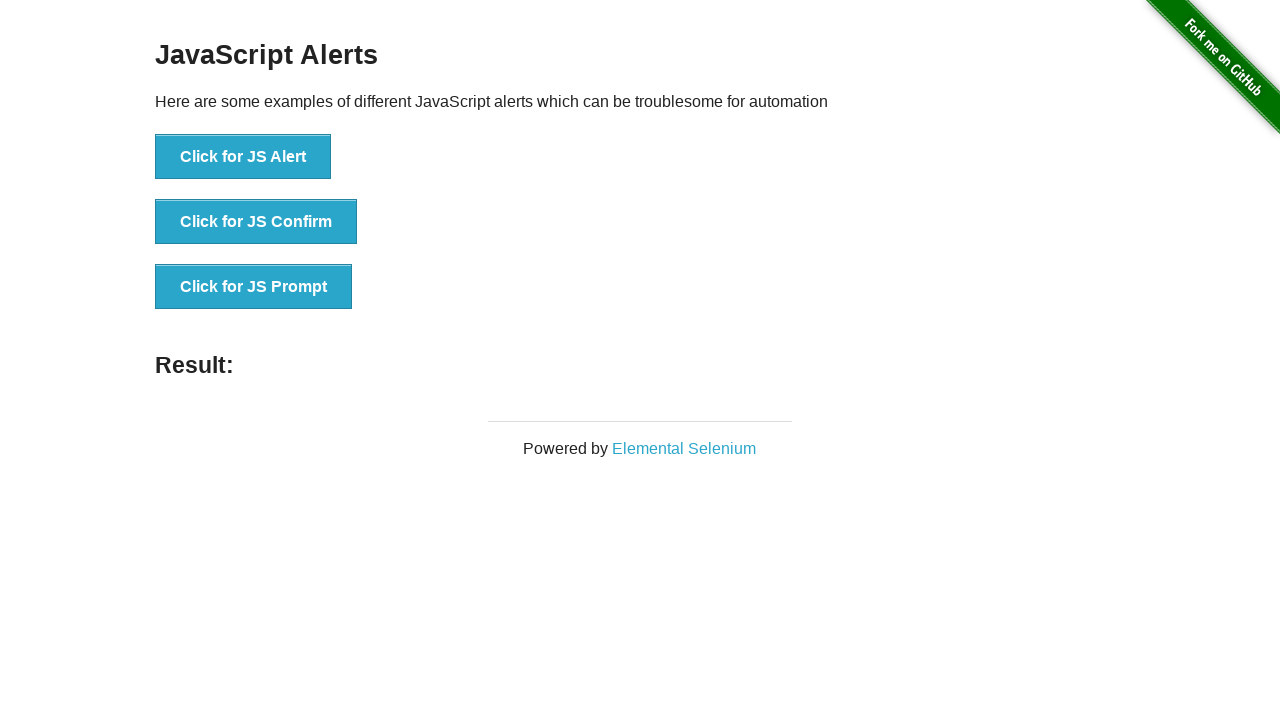

Clicked button to trigger JavaScript prompt at (254, 287) on xpath=//button[.='Click for JS Prompt']
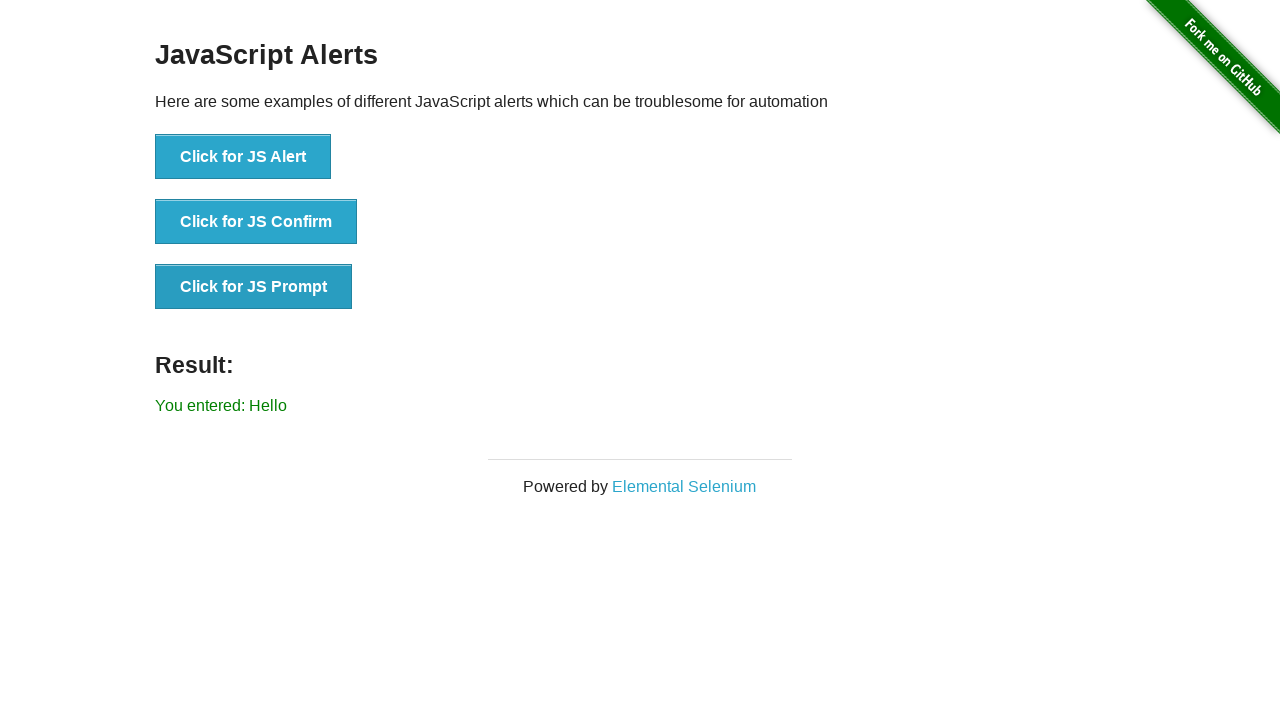

Waited for result message to appear
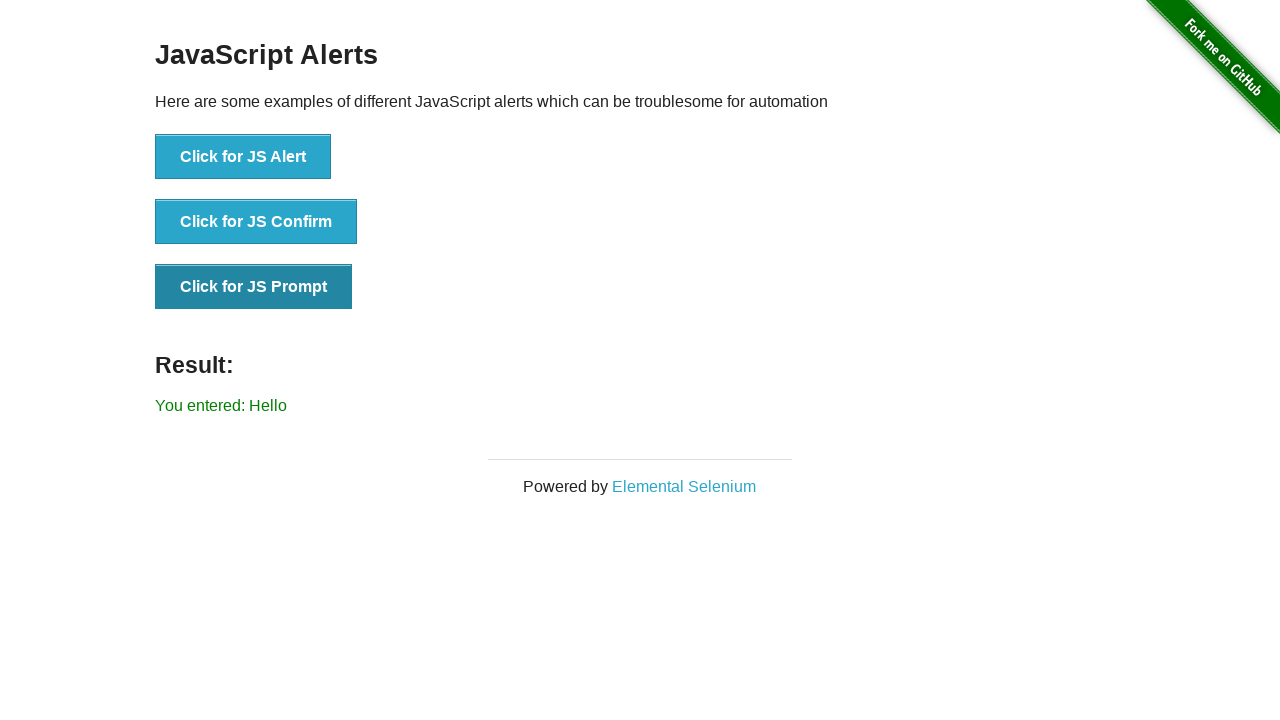

Retrieved result text content
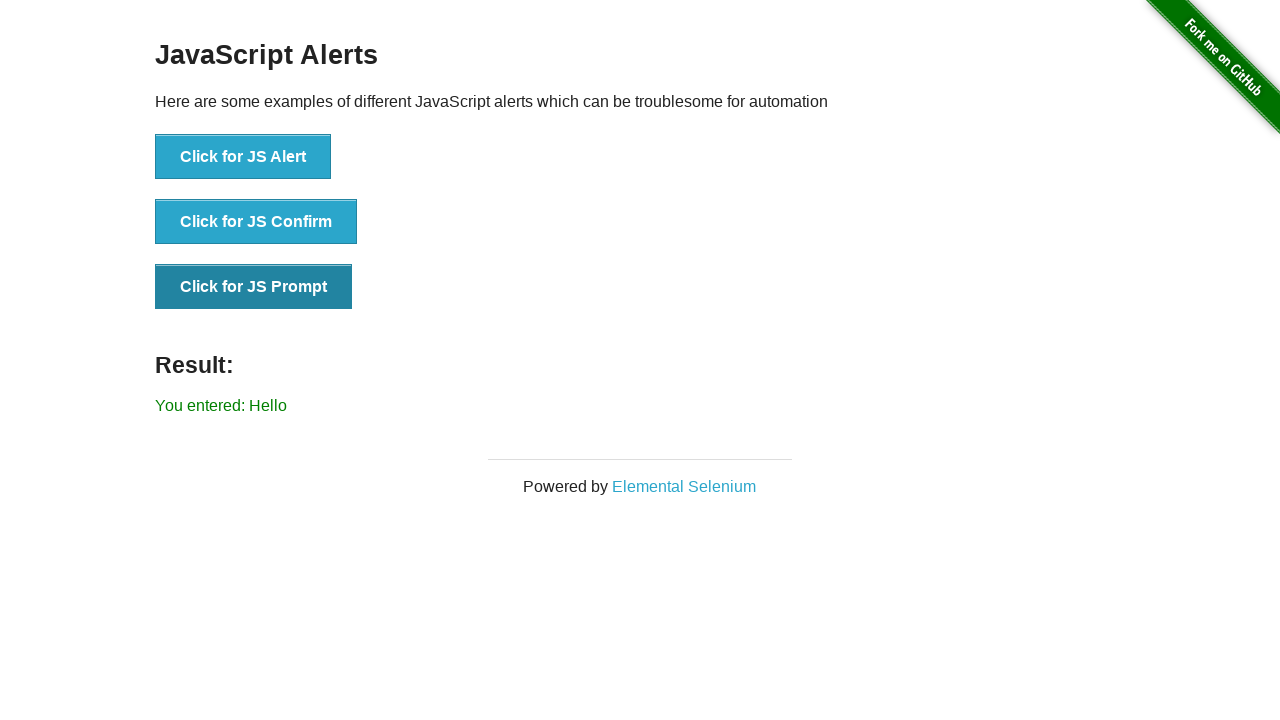

Verified result message equals 'You entered: Hello'
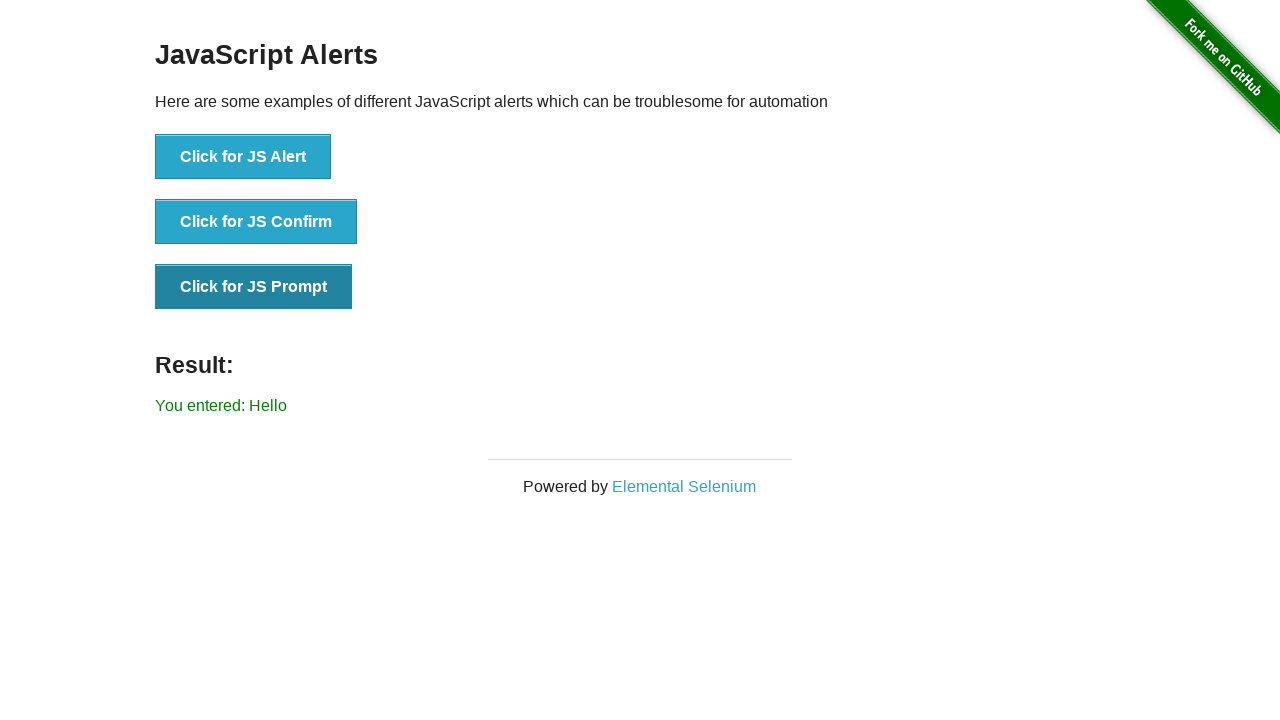

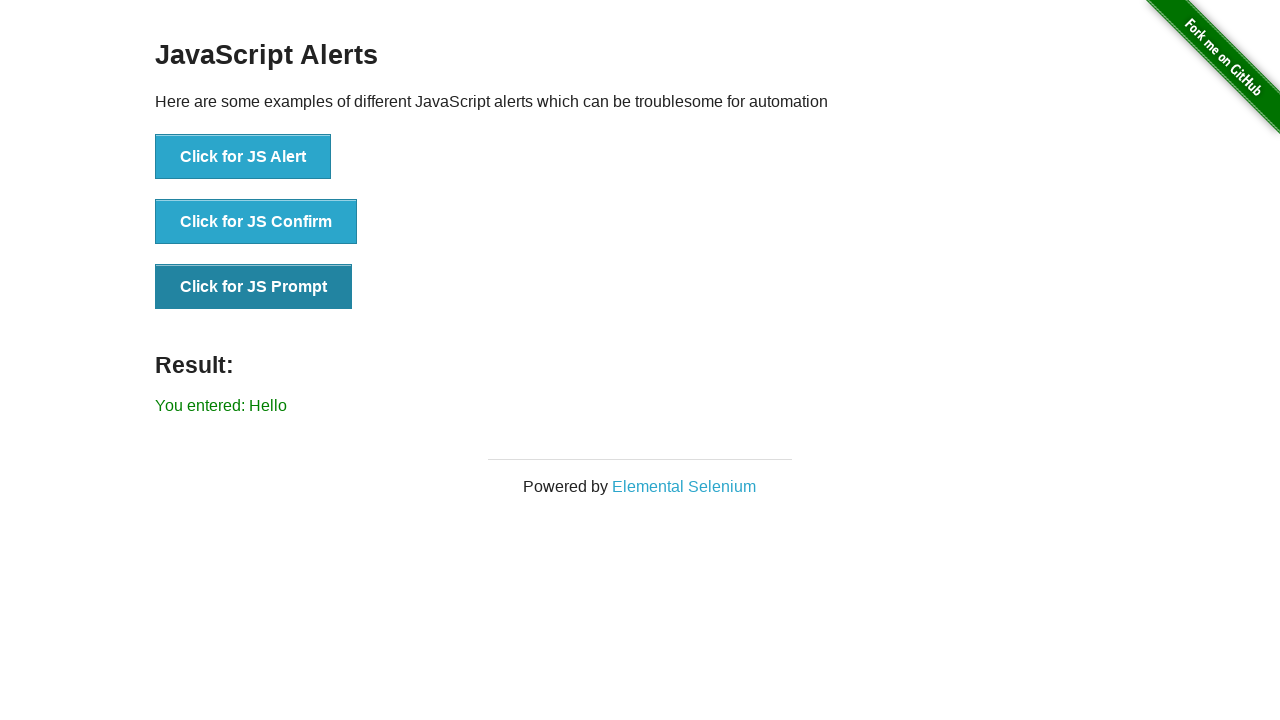